Tests button visibility on a waits demonstration page by clicking a button that triggers delayed visibility and verifying that a hidden button becomes visible.

Starting URL: https://leafground.com/waits.xhtml

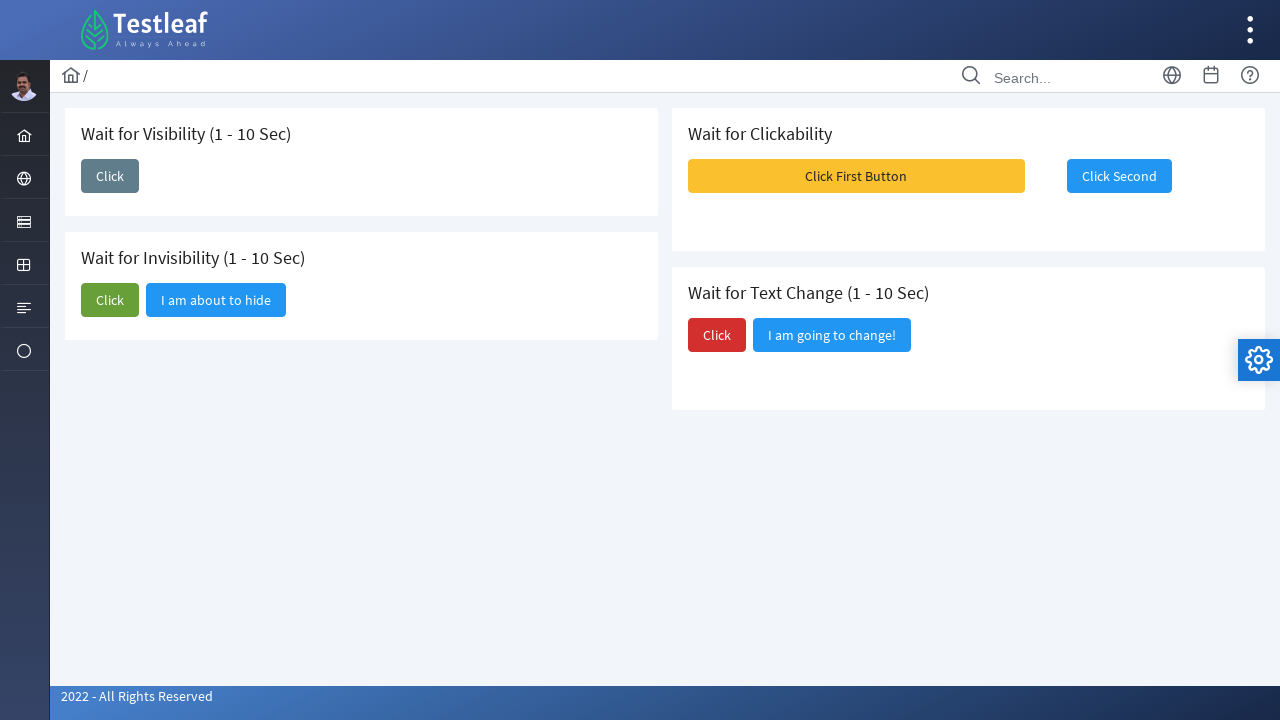

Navigated to waits demonstration page
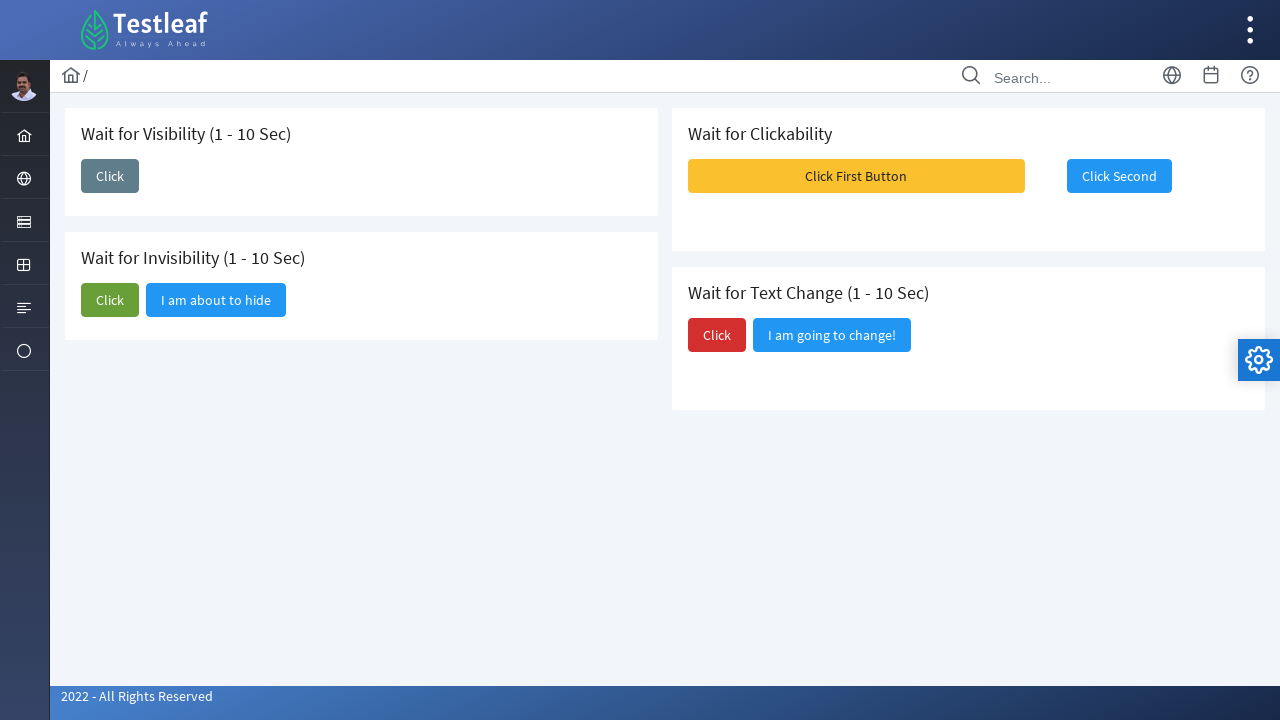

Clicked button to trigger delayed visibility at (110, 176) on xpath=//h5[contains(text(),'Wait for Visibility')]/following::button[1]
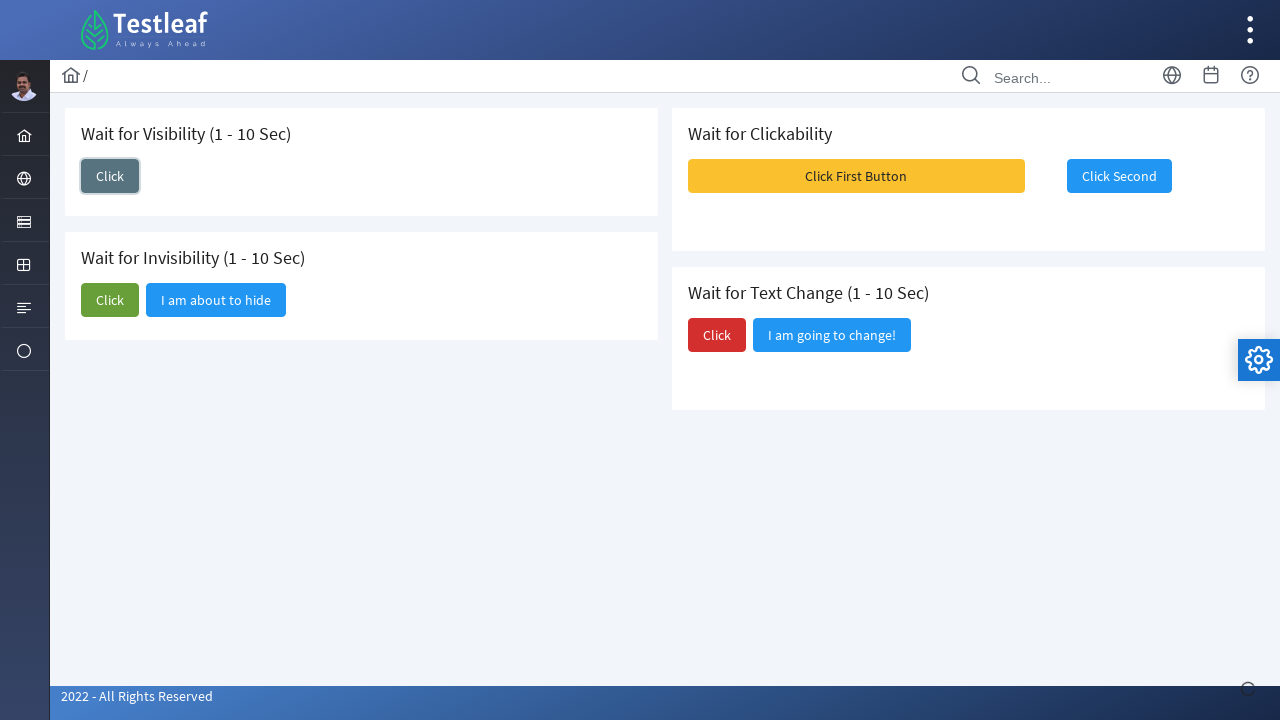

Waited for hidden button to become visible
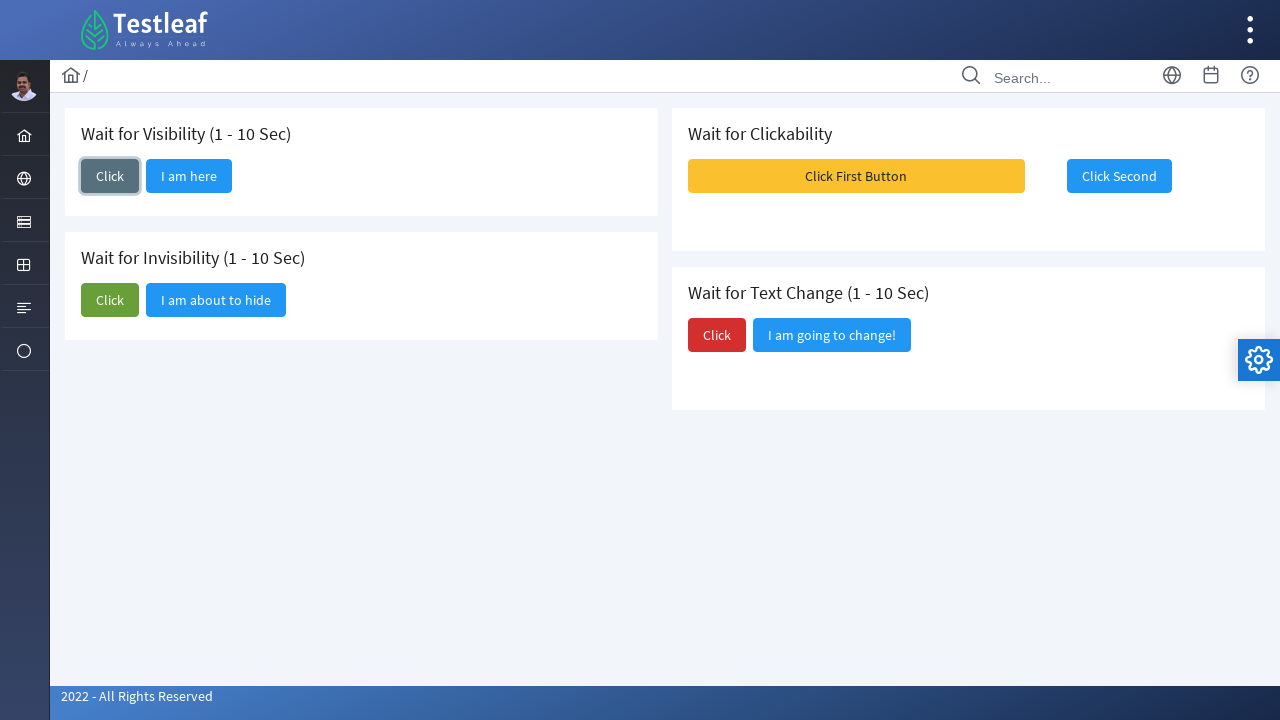

Verified that the 'I am here' button is visible
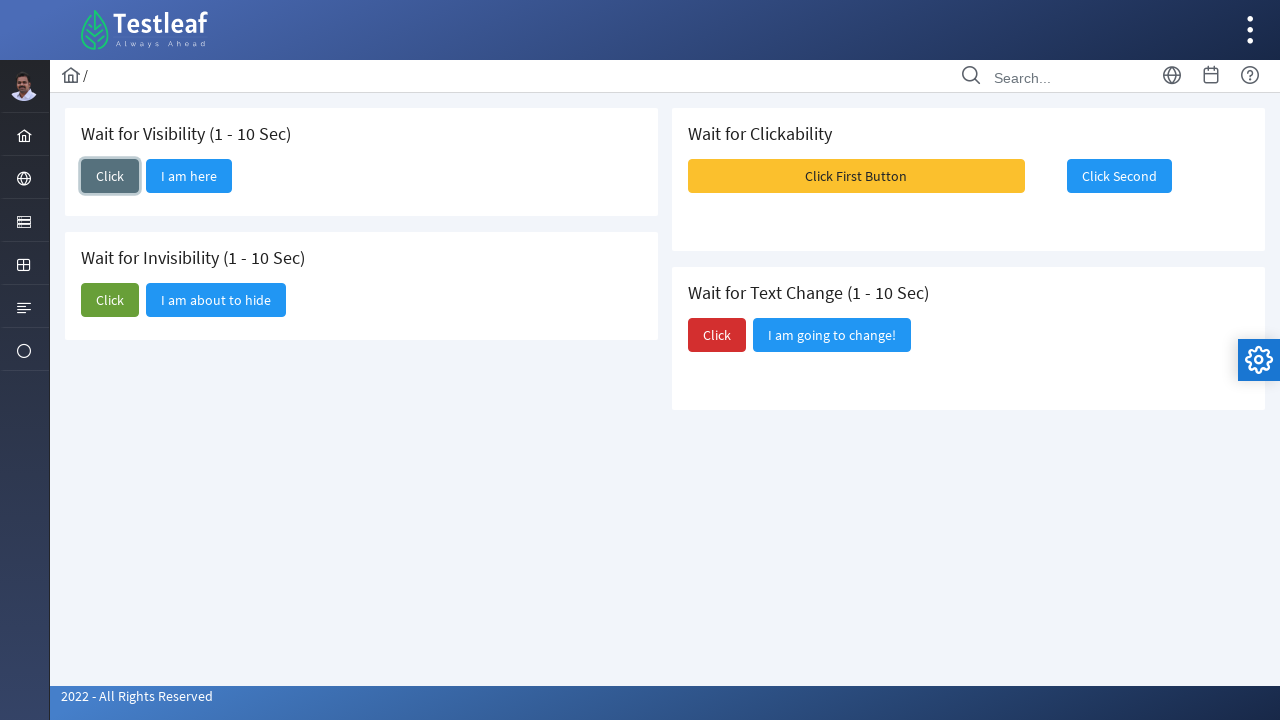

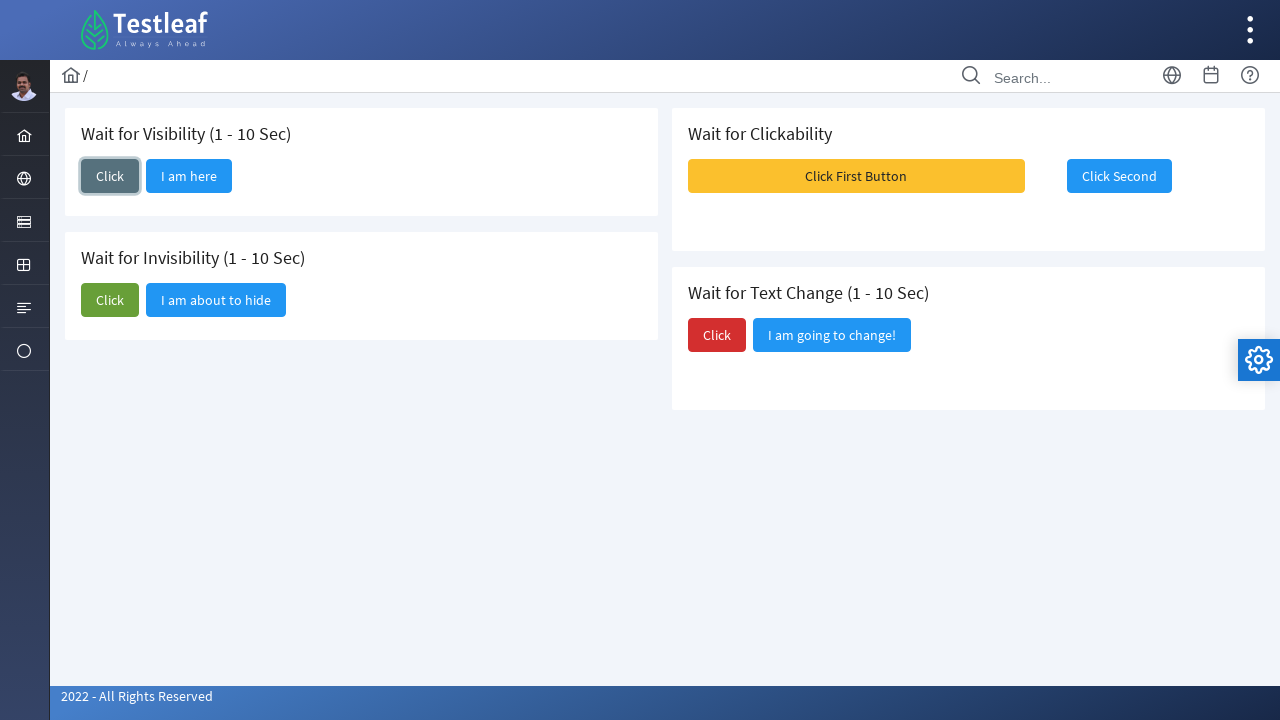